Tests the checkout flow by adding an item to cart, filling out shipping details, and completing the purchase

Starting URL: https://danube-web.shop/

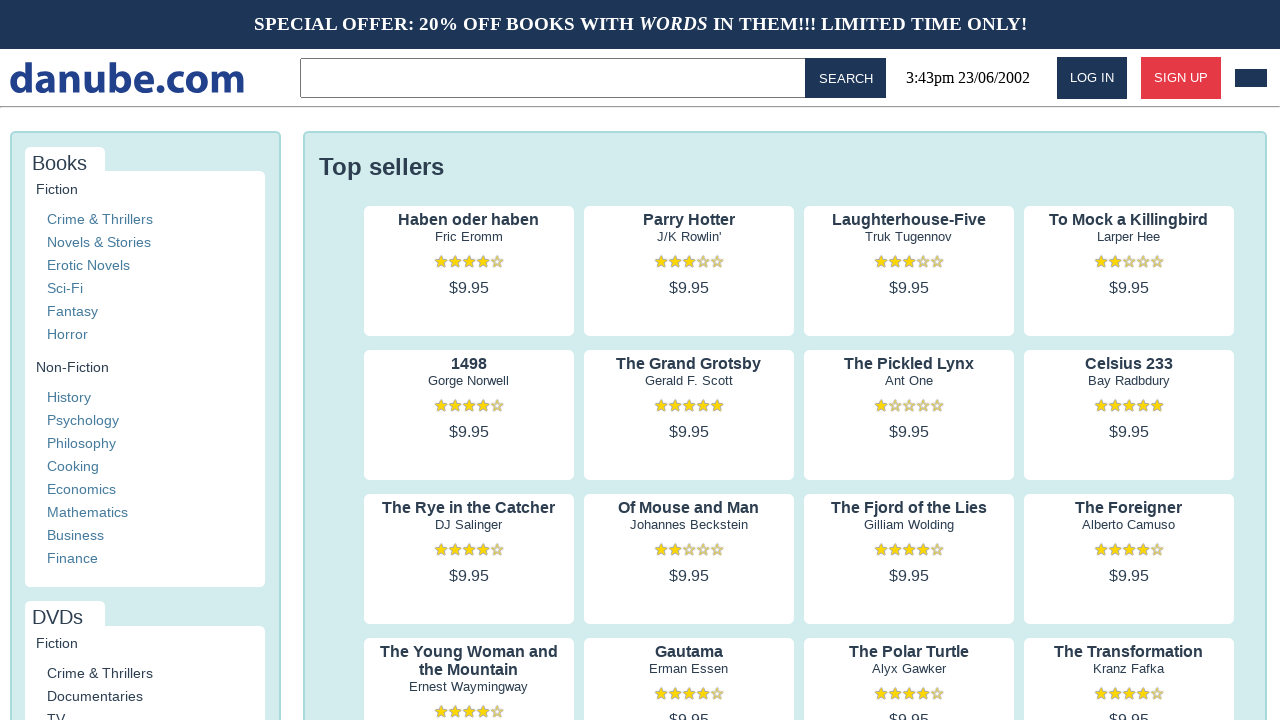

Clicked on 'Haben oder haben' product at (469, 220) on internal:text="Haben oder haben"i
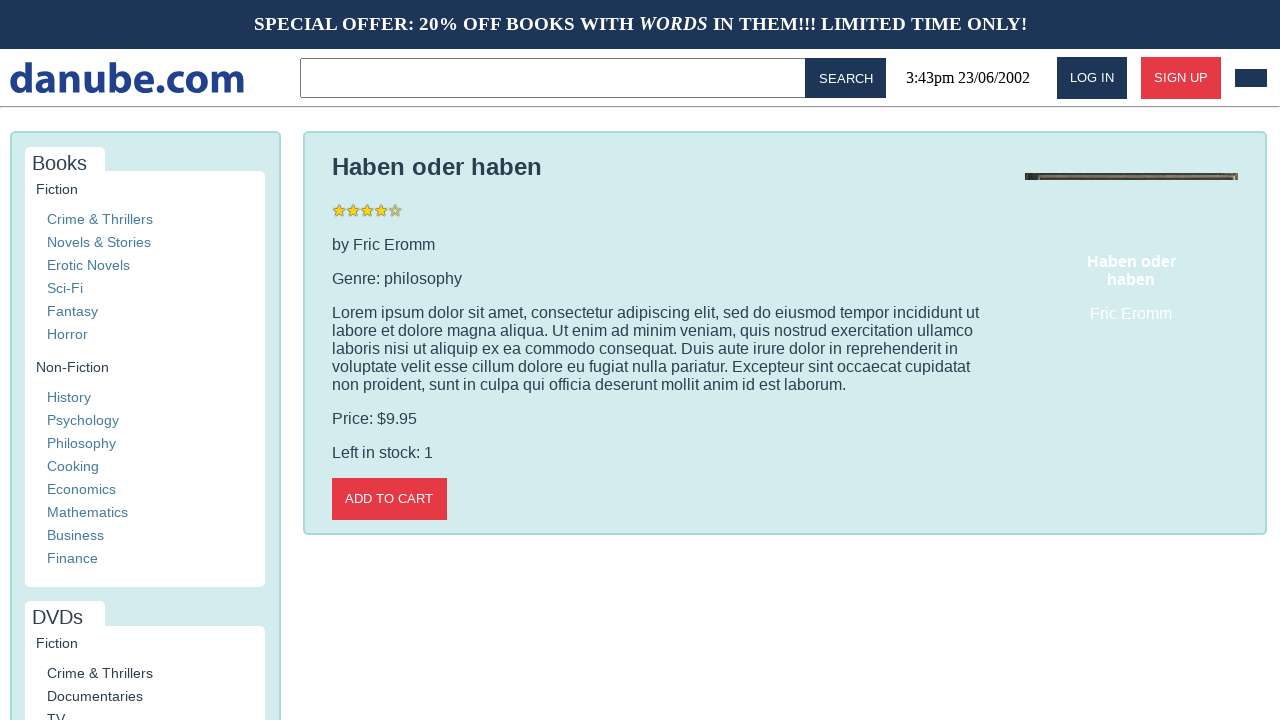

Clicked 'Add to cart' button at (389, 499) on internal:role=button[name="Add to cart"i]
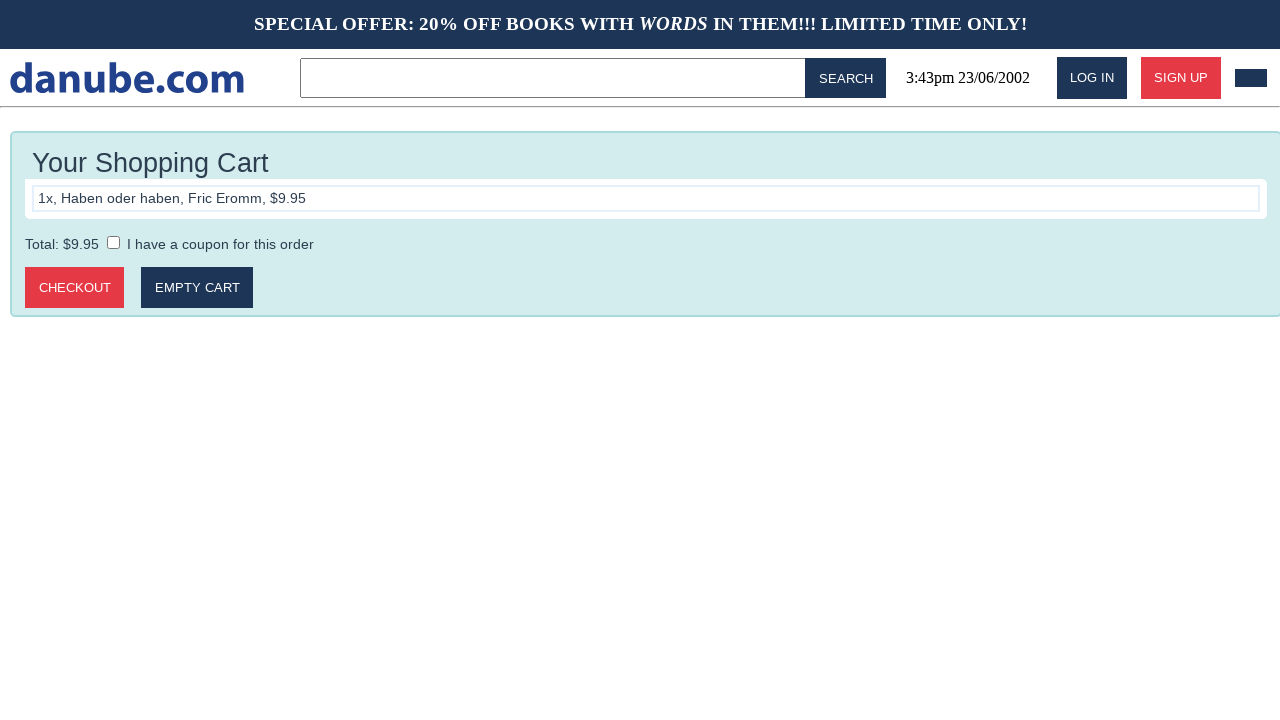

Clicked 'Checkout' button at (75, 288) on internal:role=button[name="Checkout"i]
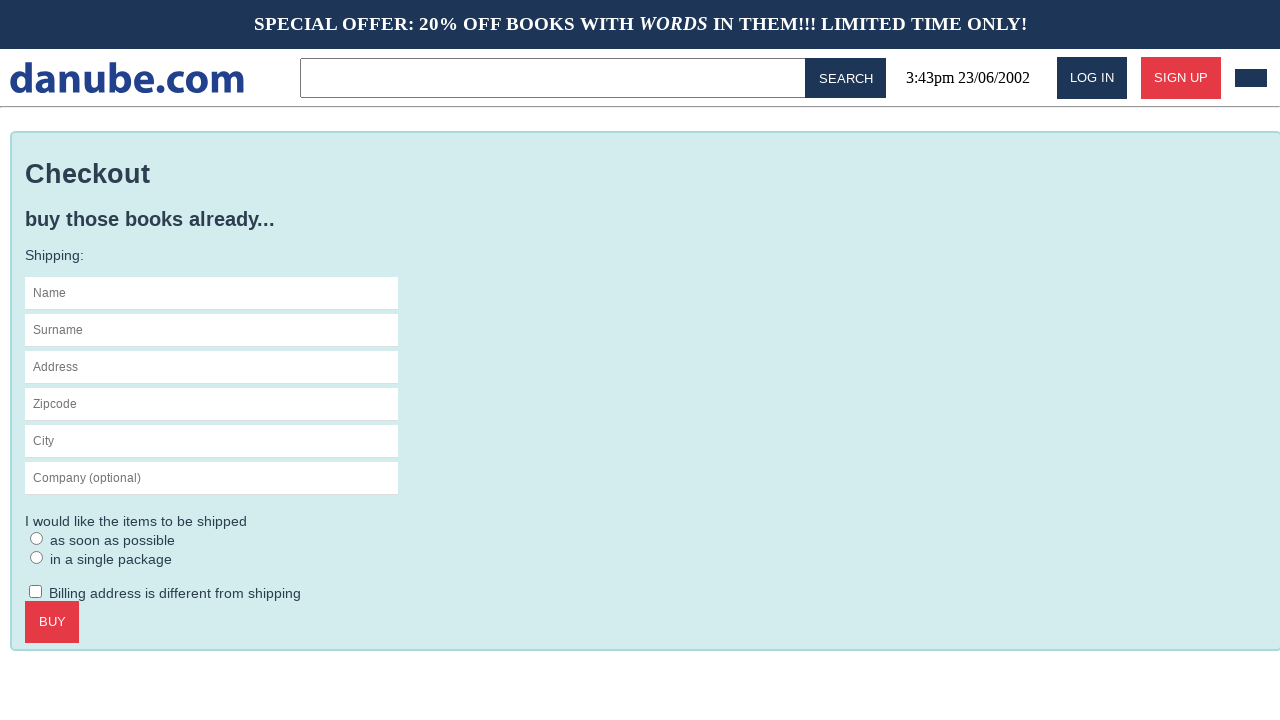

Filled in name field with 'Max' on #s-name
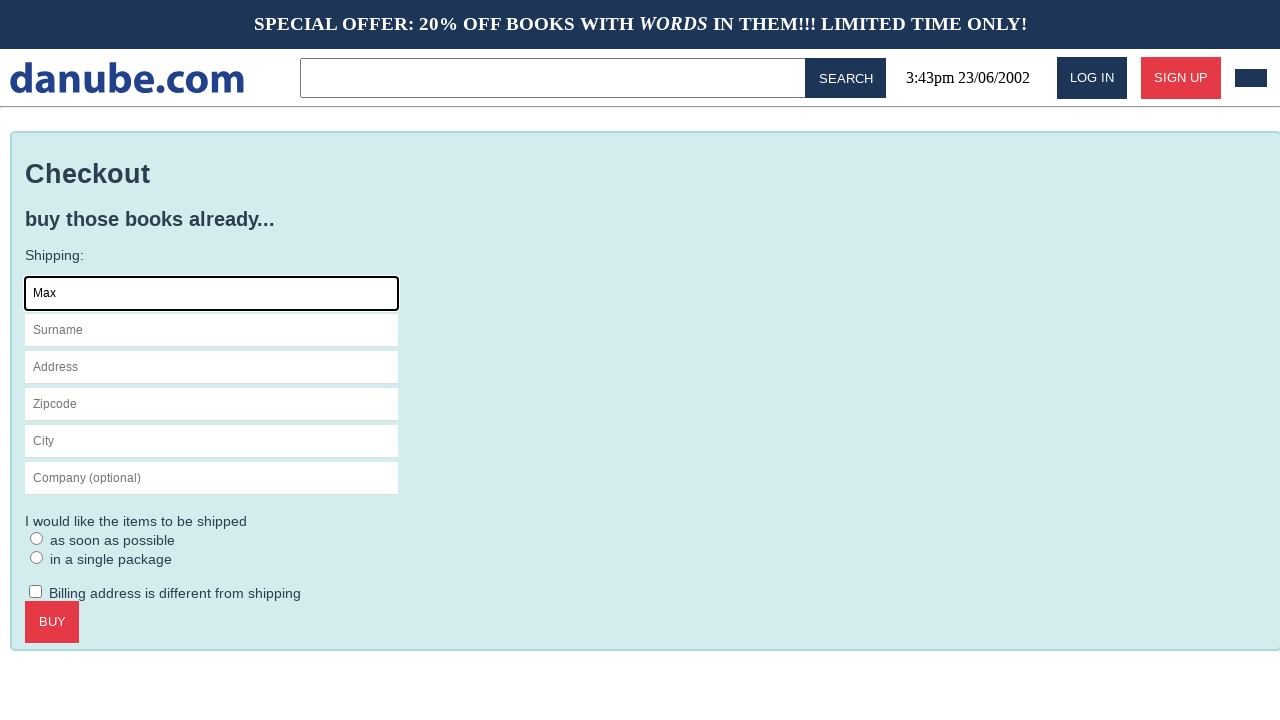

Filled in surname field with 'Mustermann' on internal:attr=[placeholder="Surname"i]
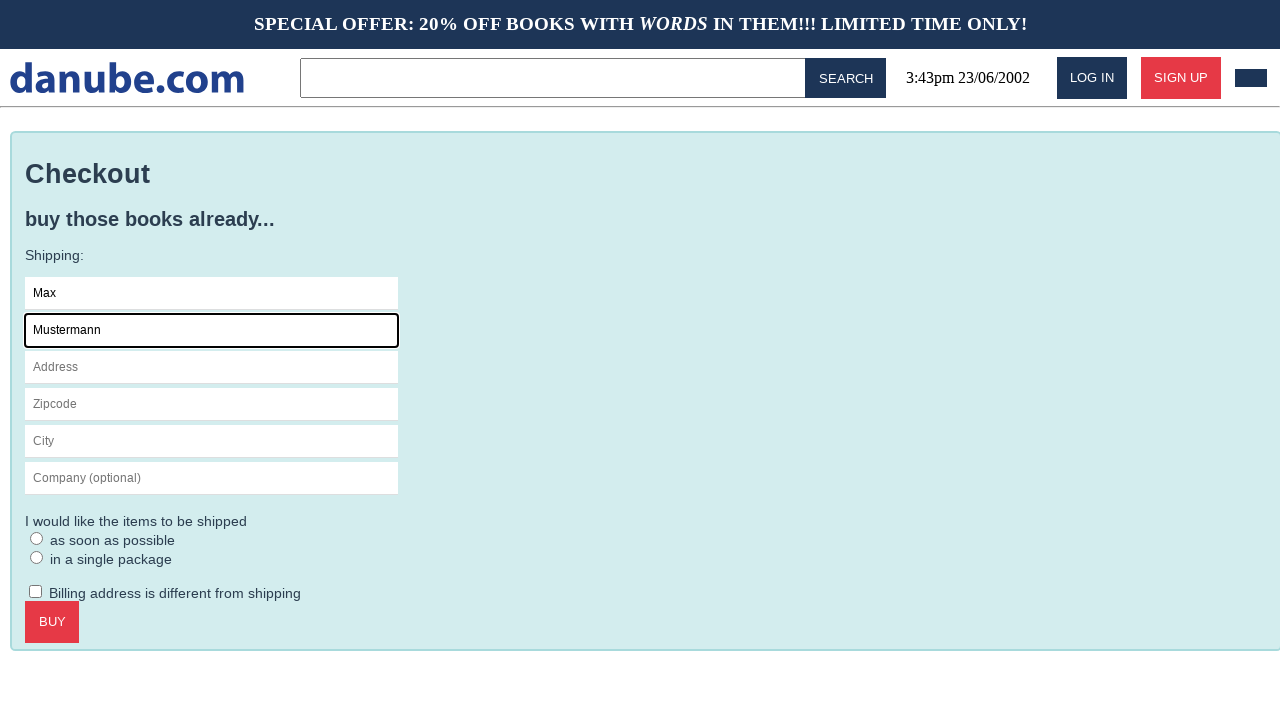

Filled in address field with 'Charlottenstr. 57' on internal:attr=[placeholder="Address"i]
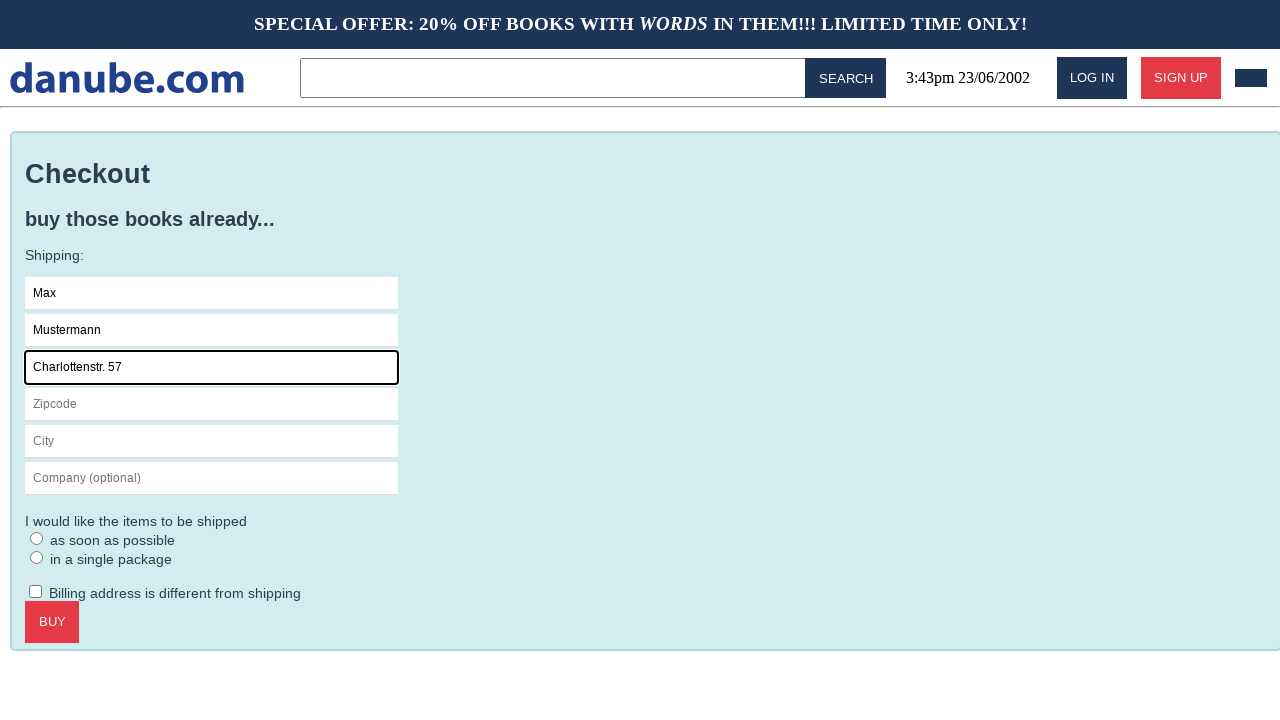

Filled in zipcode field with '10117' on internal:attr=[placeholder="Zipcode"i]
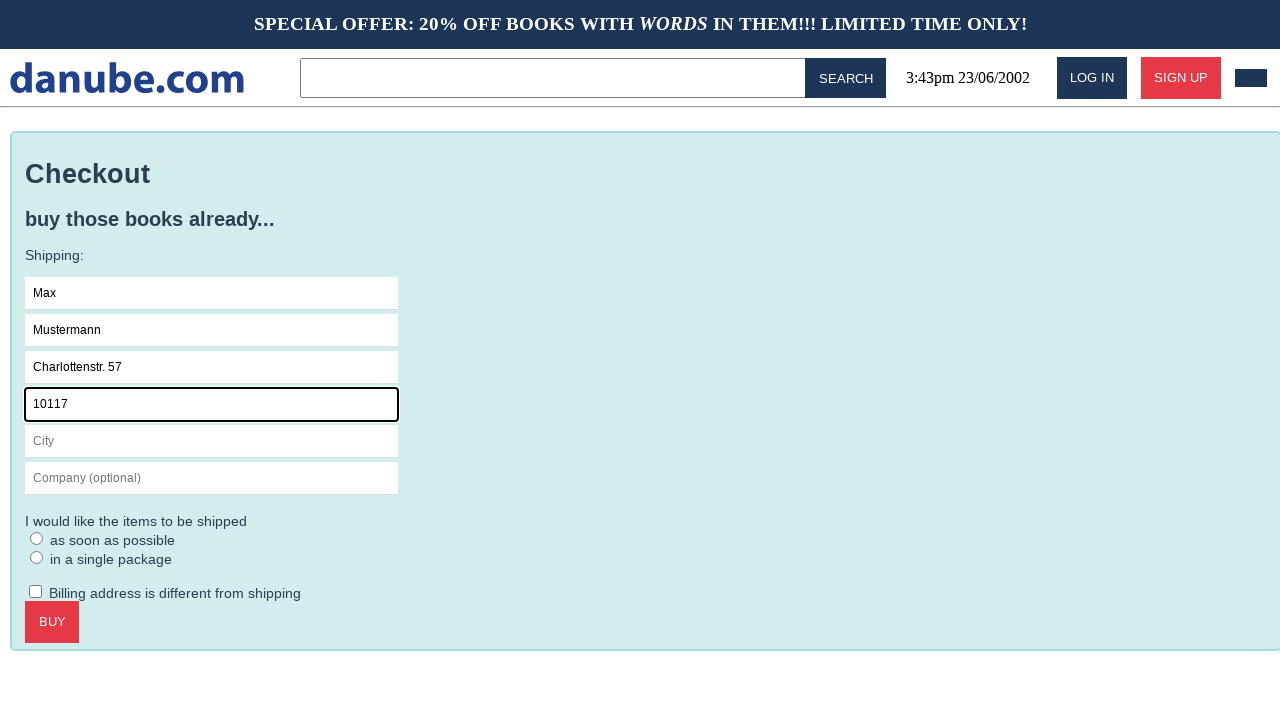

Filled in city field with 'Berlin' on internal:attr=[placeholder="City"i]
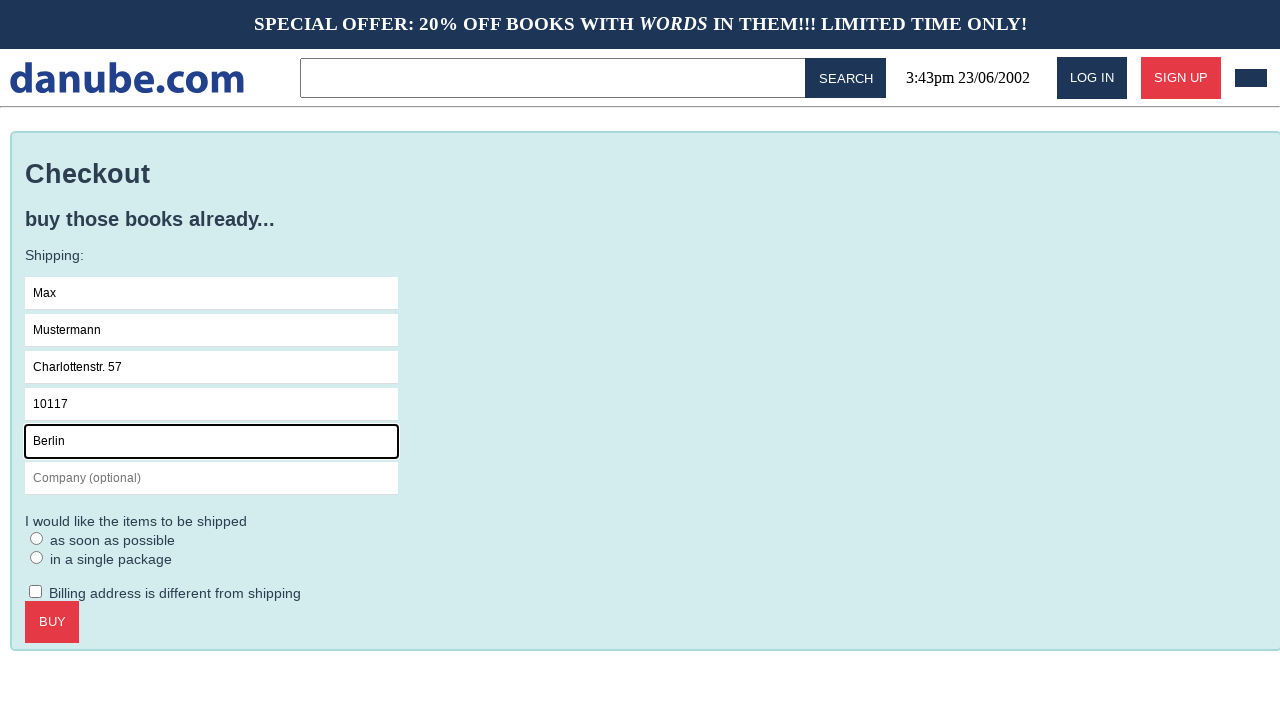

Filled in company field with 'Firma GmbH' on internal:attr=[placeholder="Company (optional)"i]
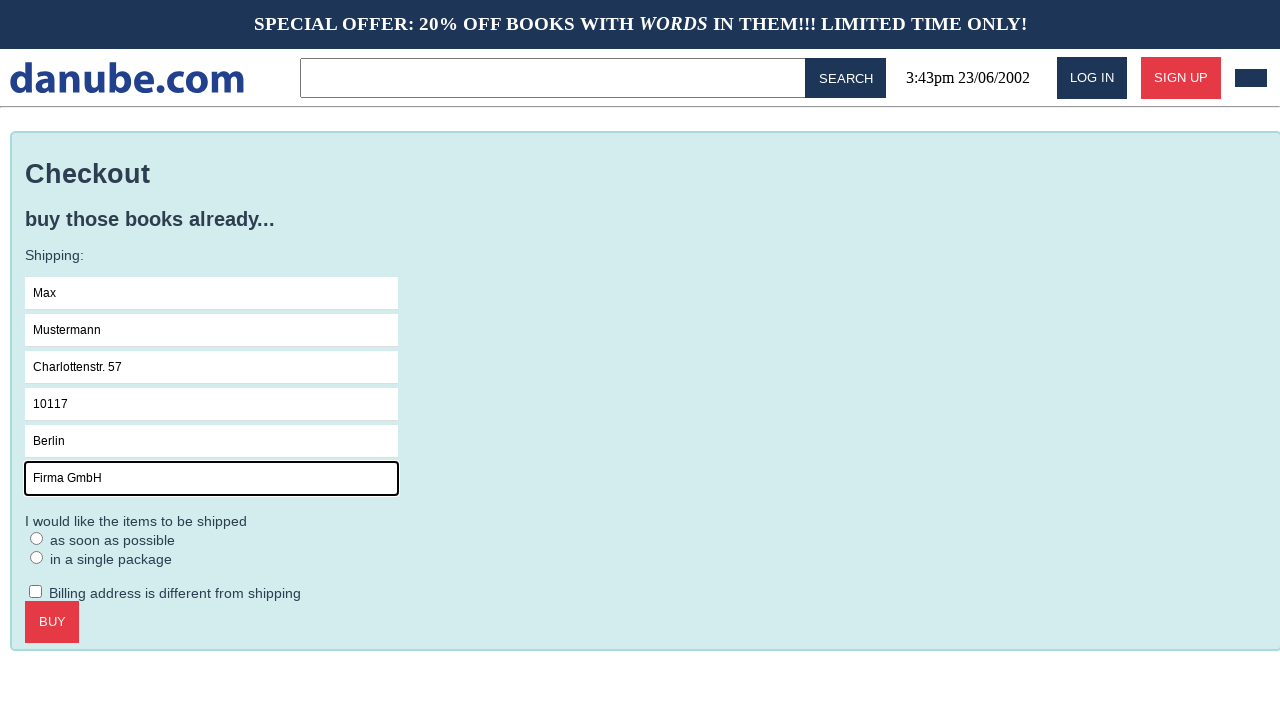

Selected 'as soon as possible' delivery option at (37, 538) on internal:label="as soon as possible"i
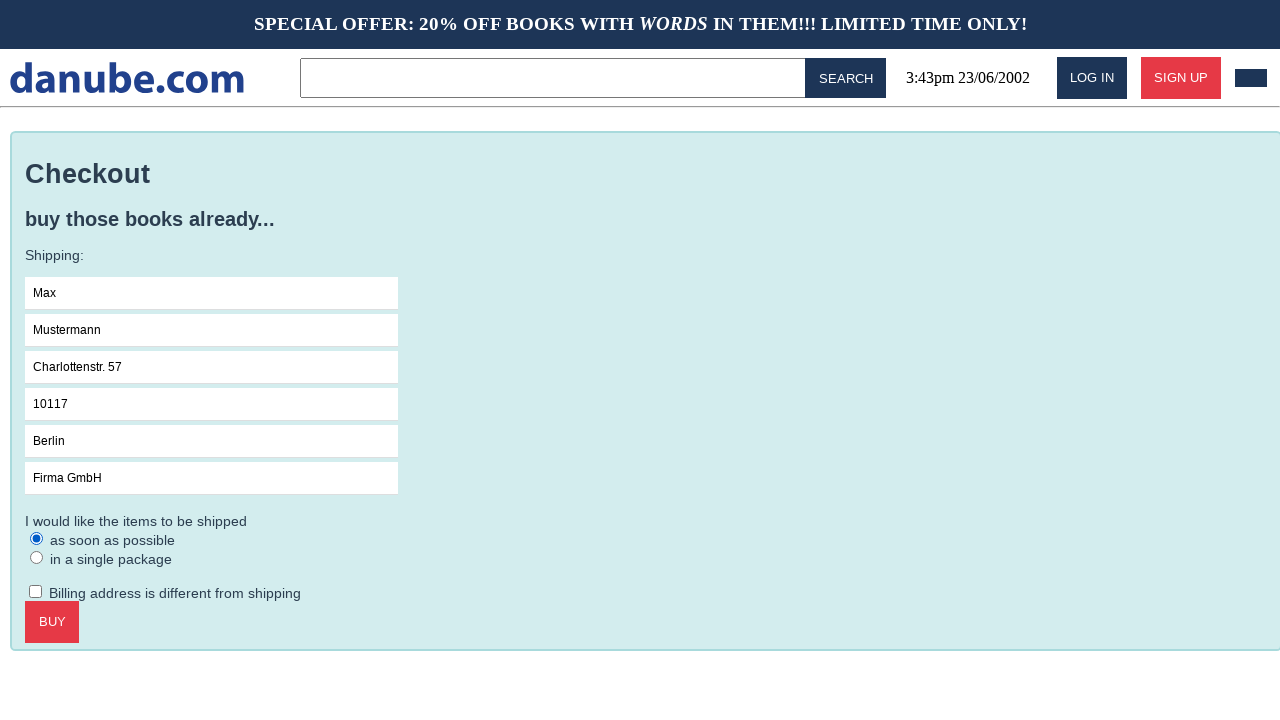

Clicked 'Buy' button to complete purchase at (52, 622) on internal:role=button[name="Buy"i]
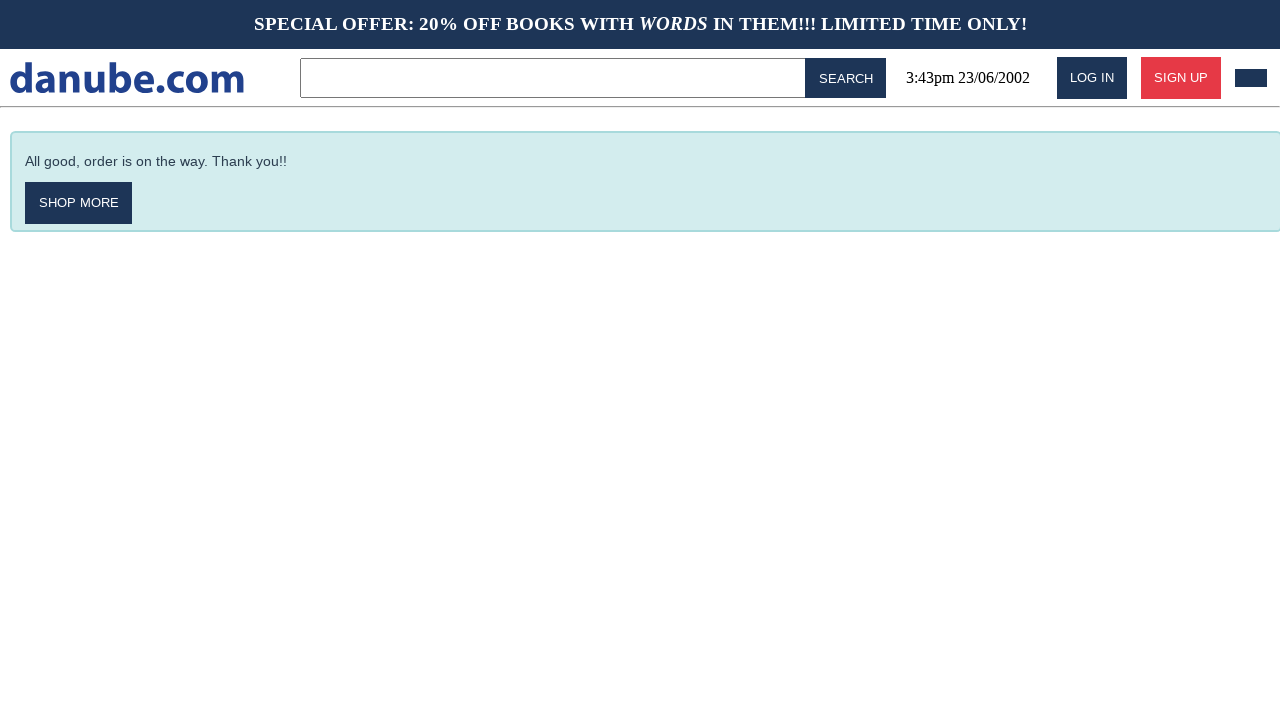

Order confirmation message appeared
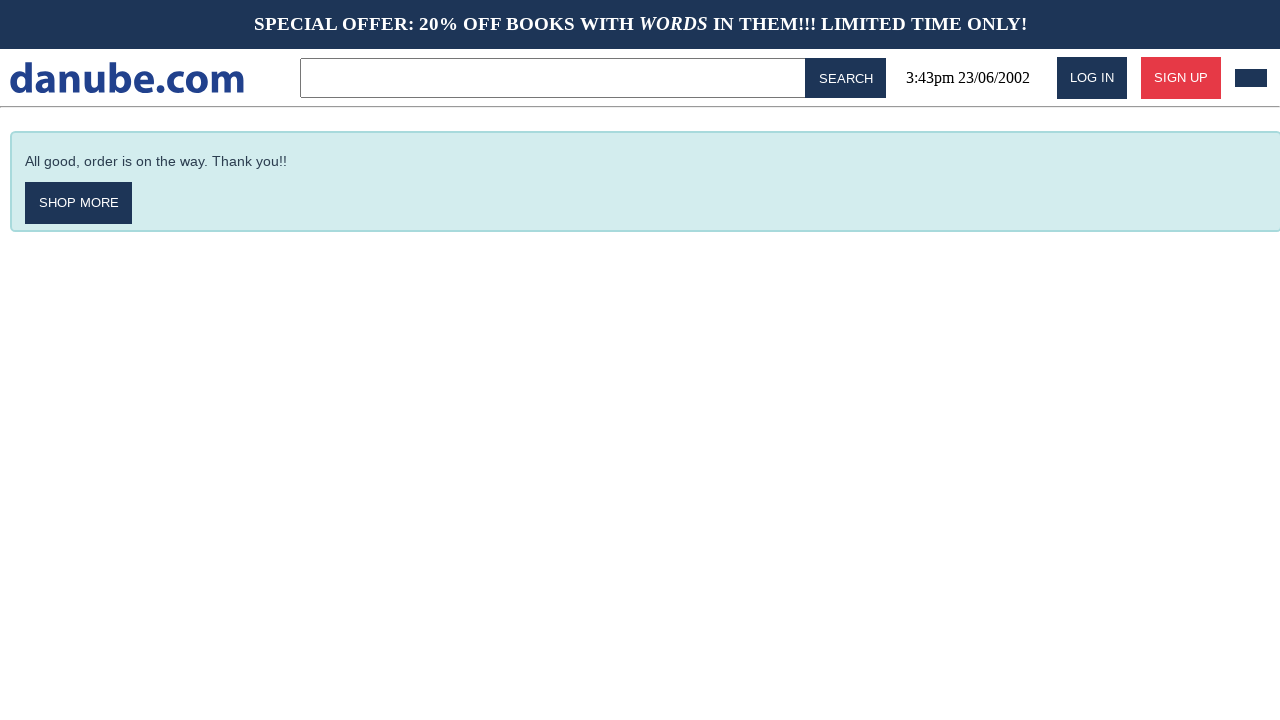

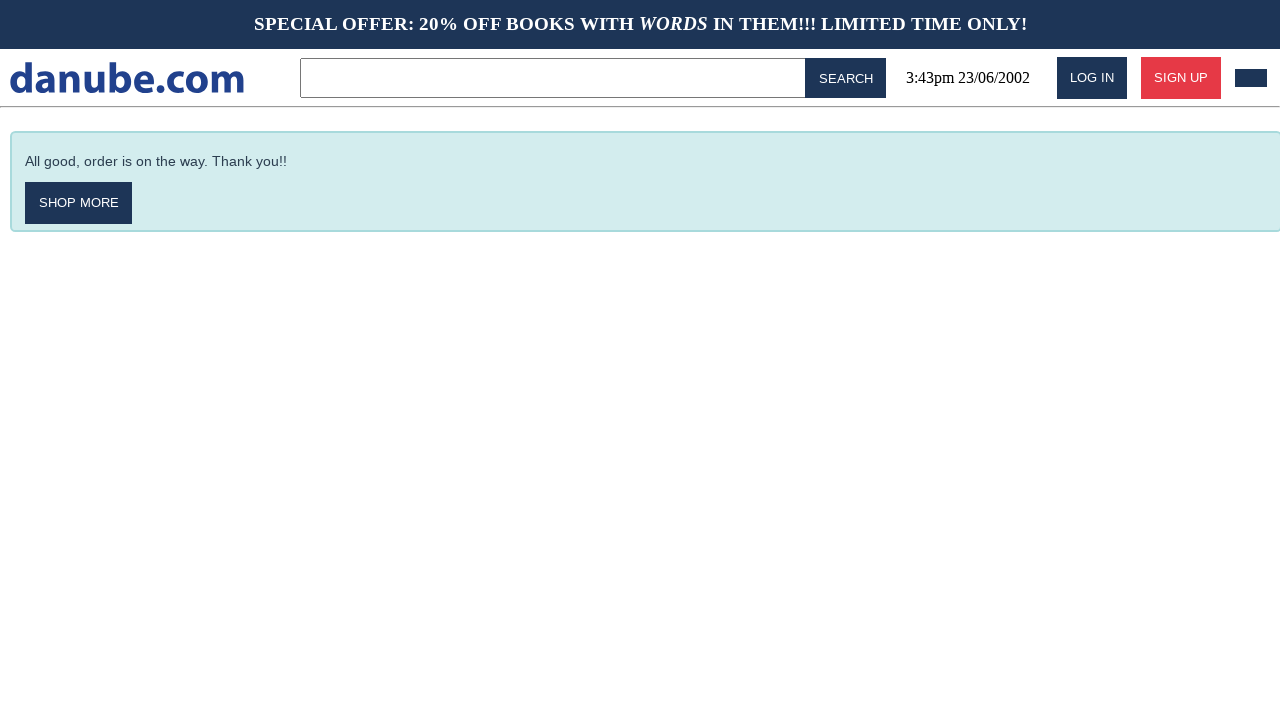